Tests JavaScript prompt alert handling by clicking a prompt button, entering text into the alert, accepting it, and then handling a secondary confirmation alert that displays the entered text.

Starting URL: http://uitestingplayground.com/alerts

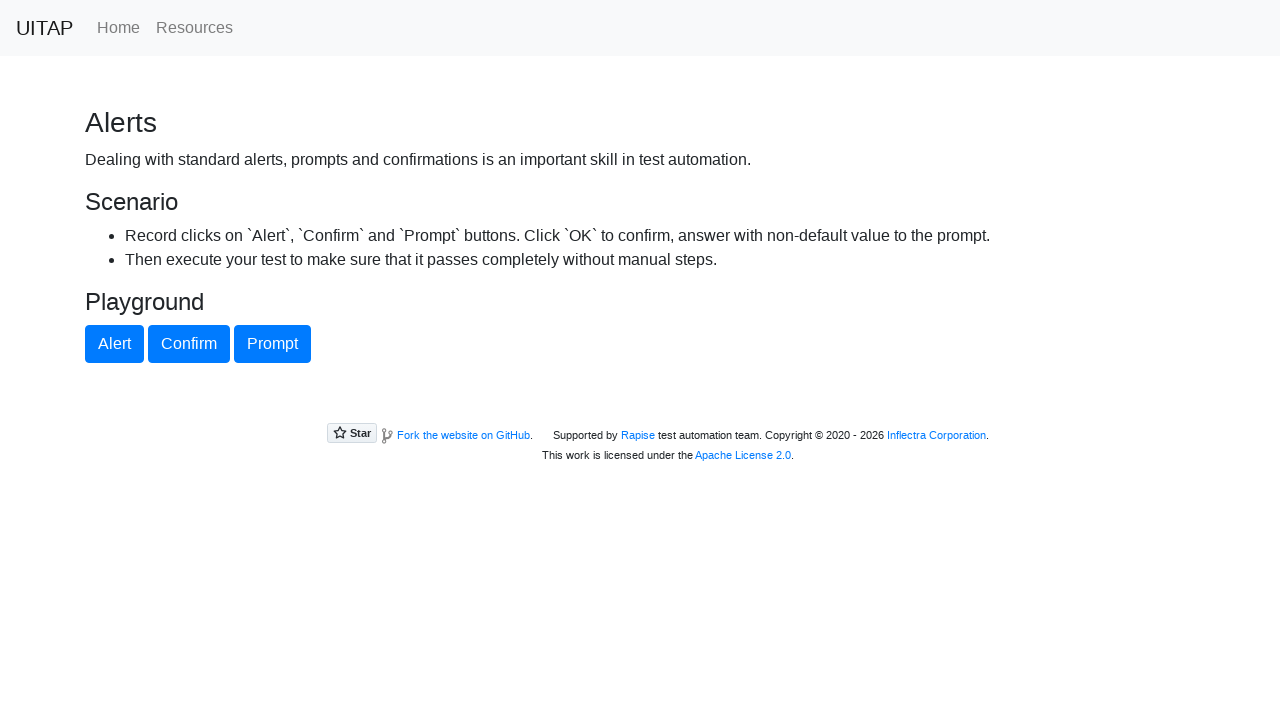

Clicked the Prompt Alert button at (272, 344) on #promptButton
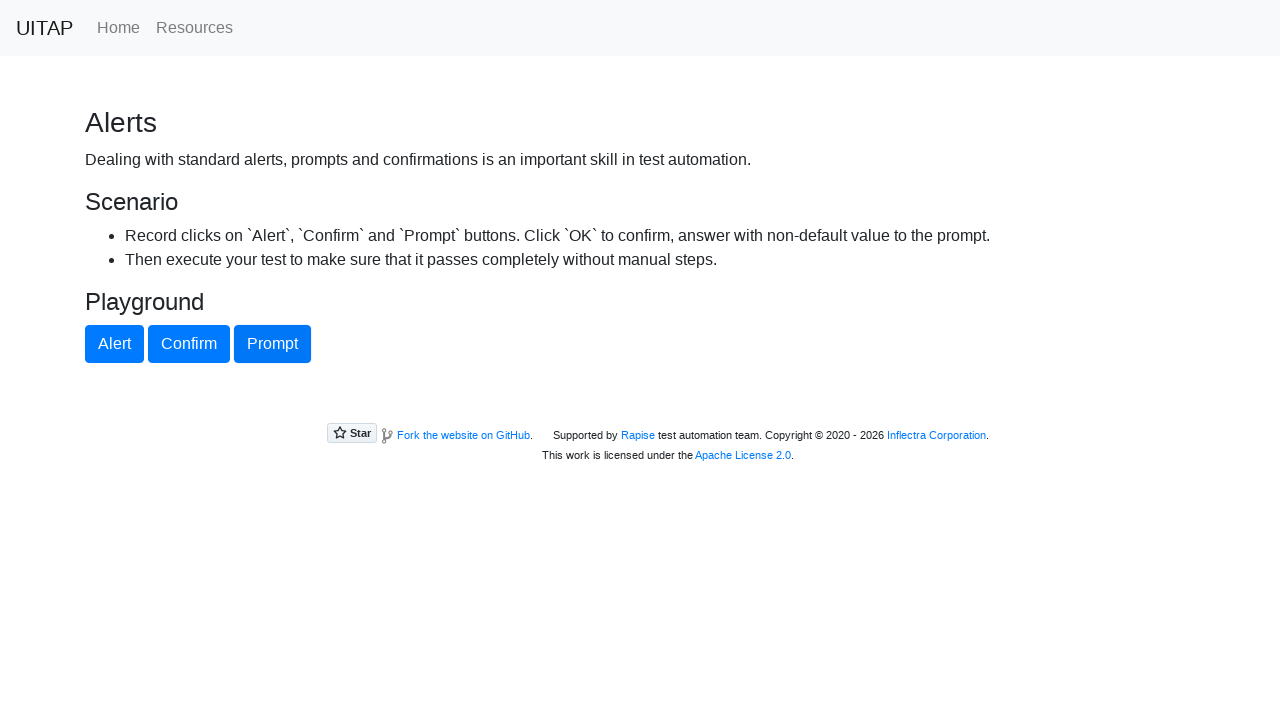

Set up dialog handler to accept prompt with text 'Hello Selenium!'
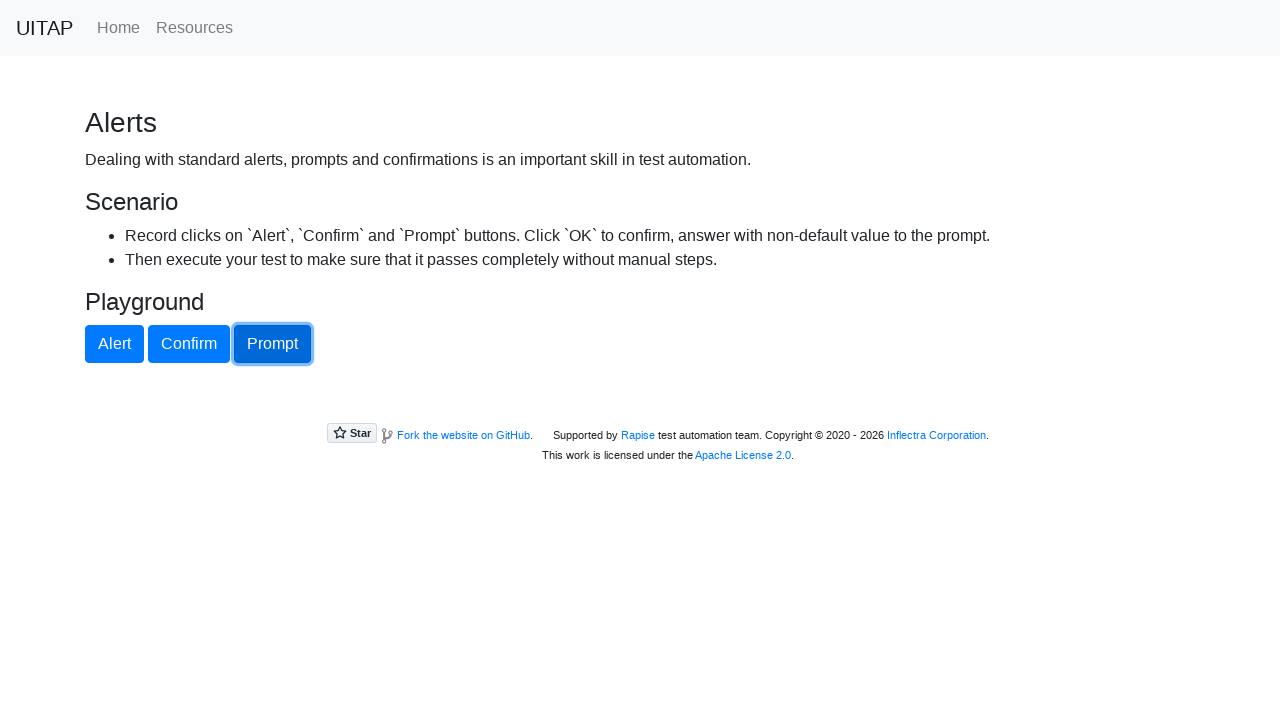

Clicked prompt button to trigger the prompt dialog at (272, 344) on #promptButton
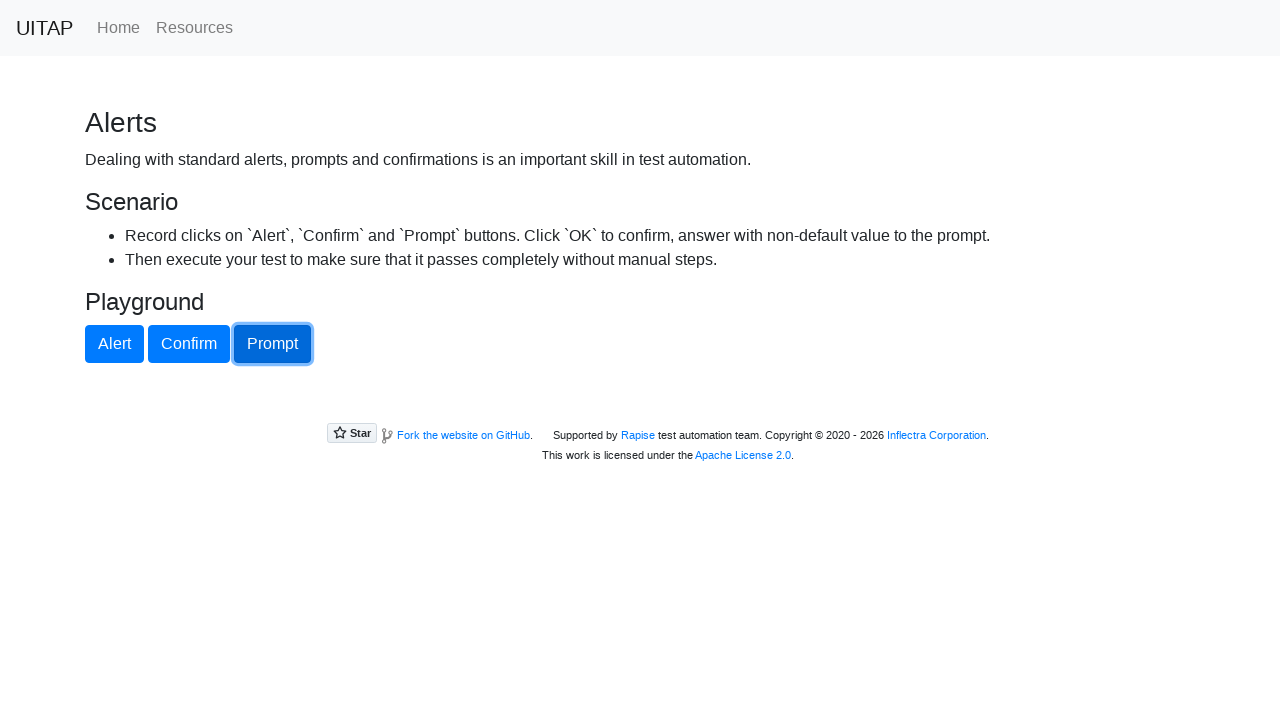

Waited for the second alert to appear
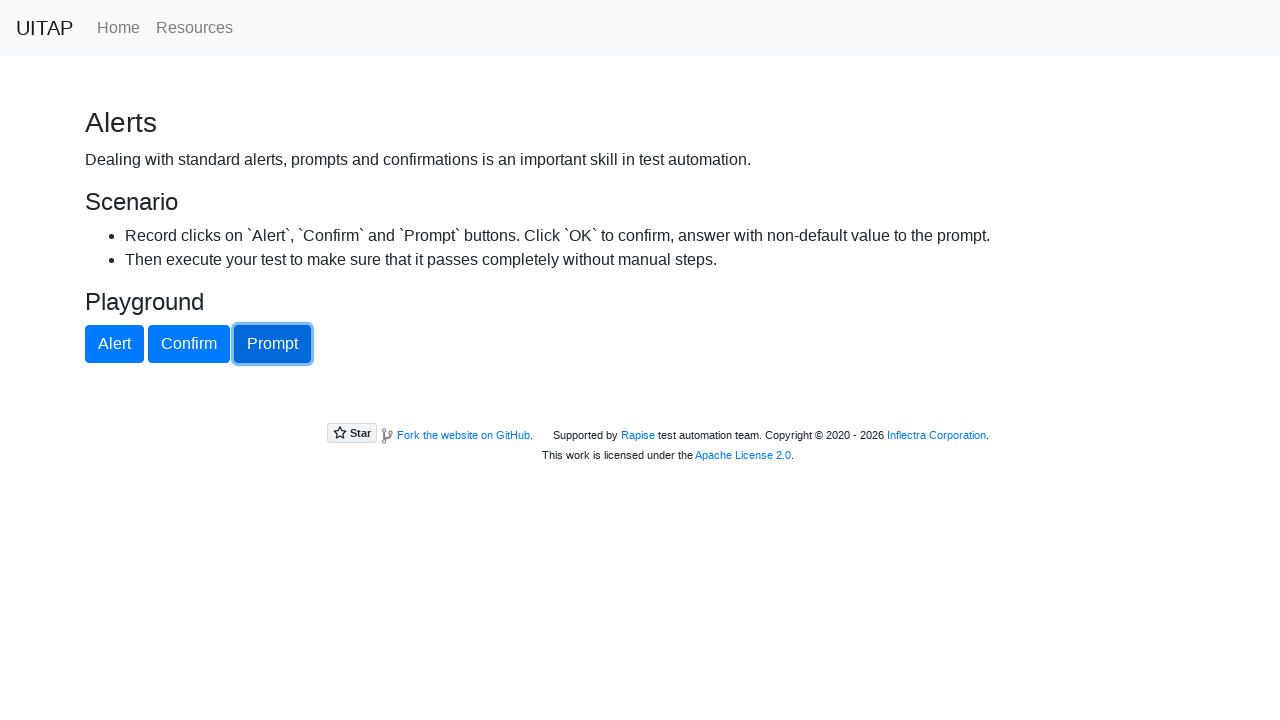

Set up dialog handler to accept the confirmation alert
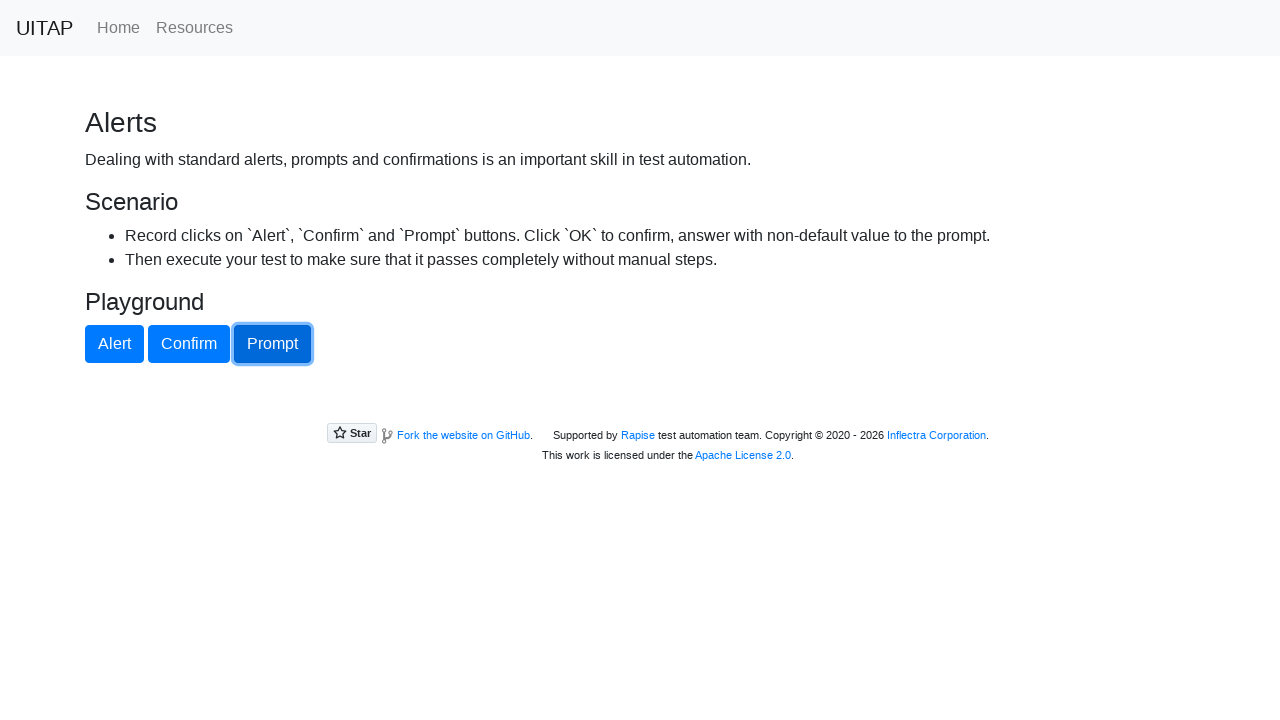

Waited for remaining dialogs to be processed
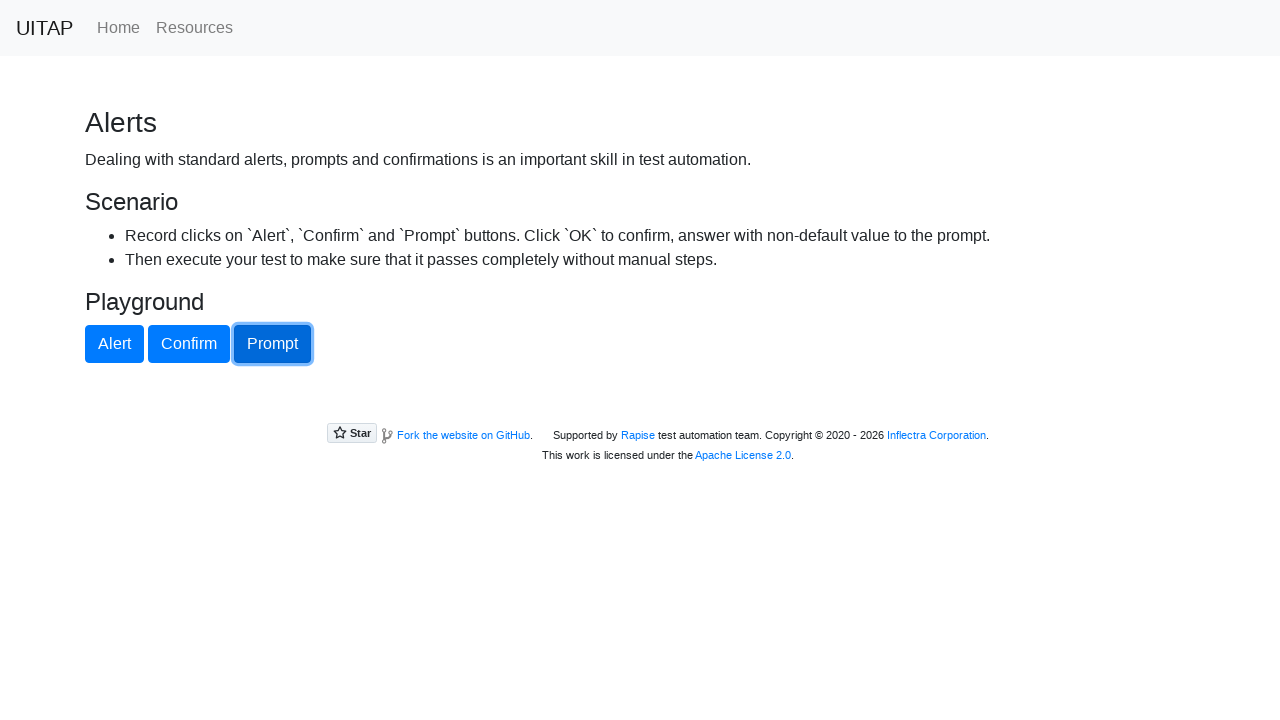

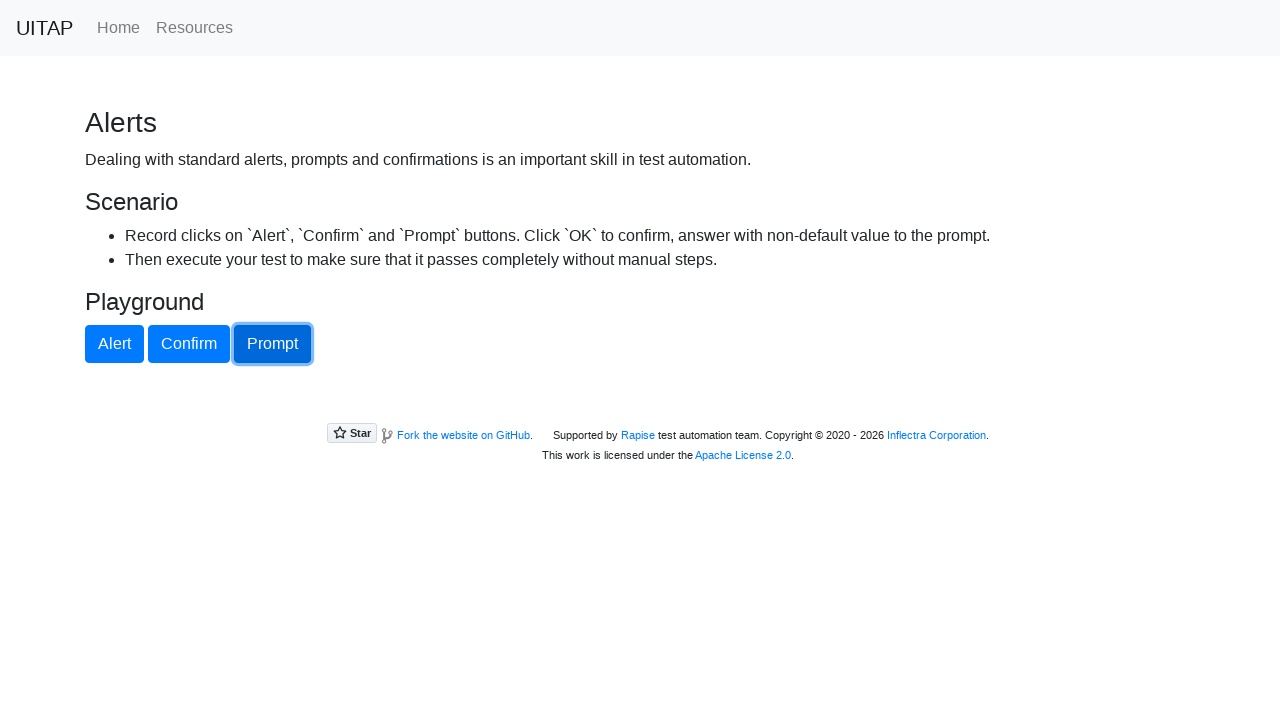